Tests prompt alert handling by clicking a button that triggers a prompt dialog, entering text, accepting it, and verifying the result

Starting URL: https://demoqa.com/alerts

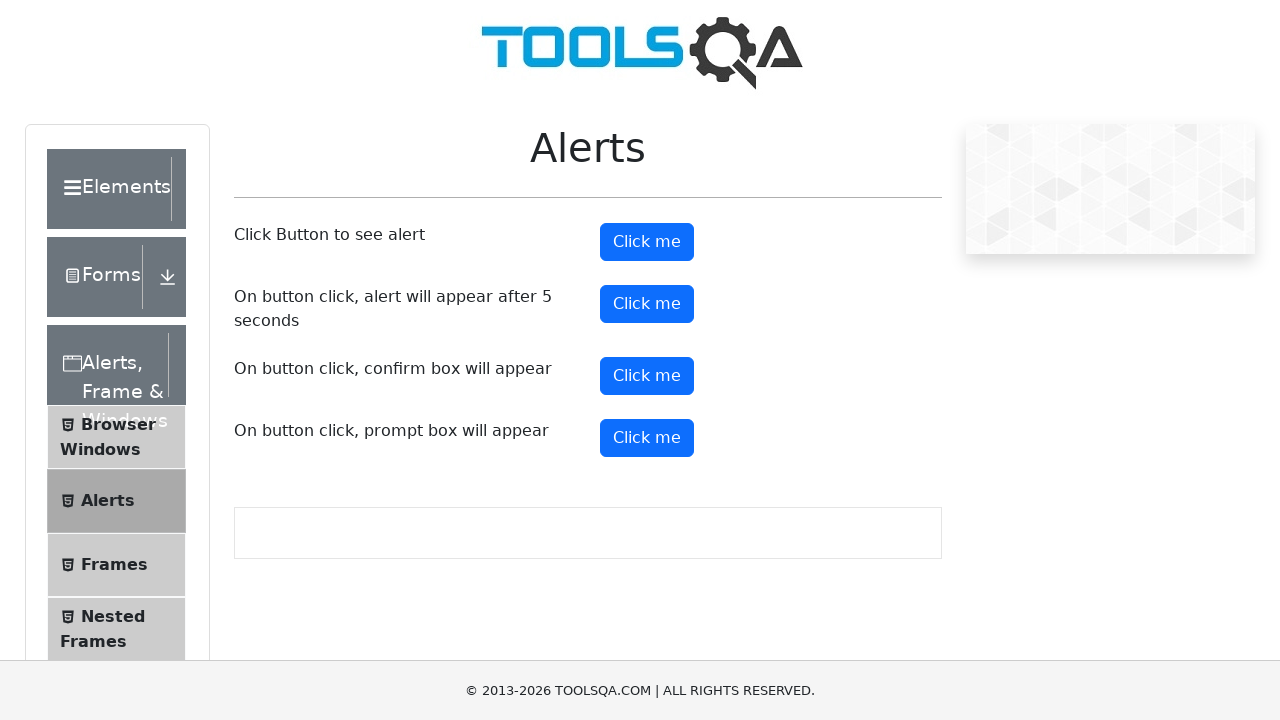

Set up dialog handler to accept prompt with text 'Test Playwright'
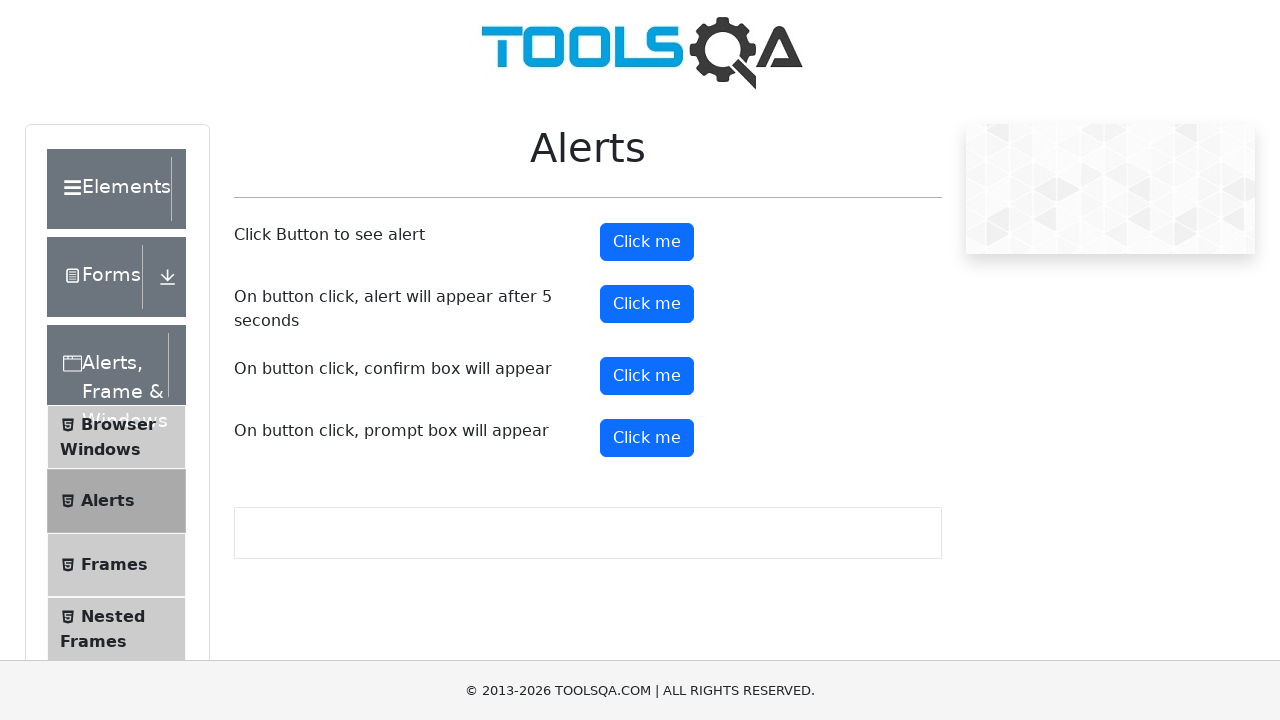

Clicked prompt button to trigger prompt dialog at (647, 438) on #promtButton
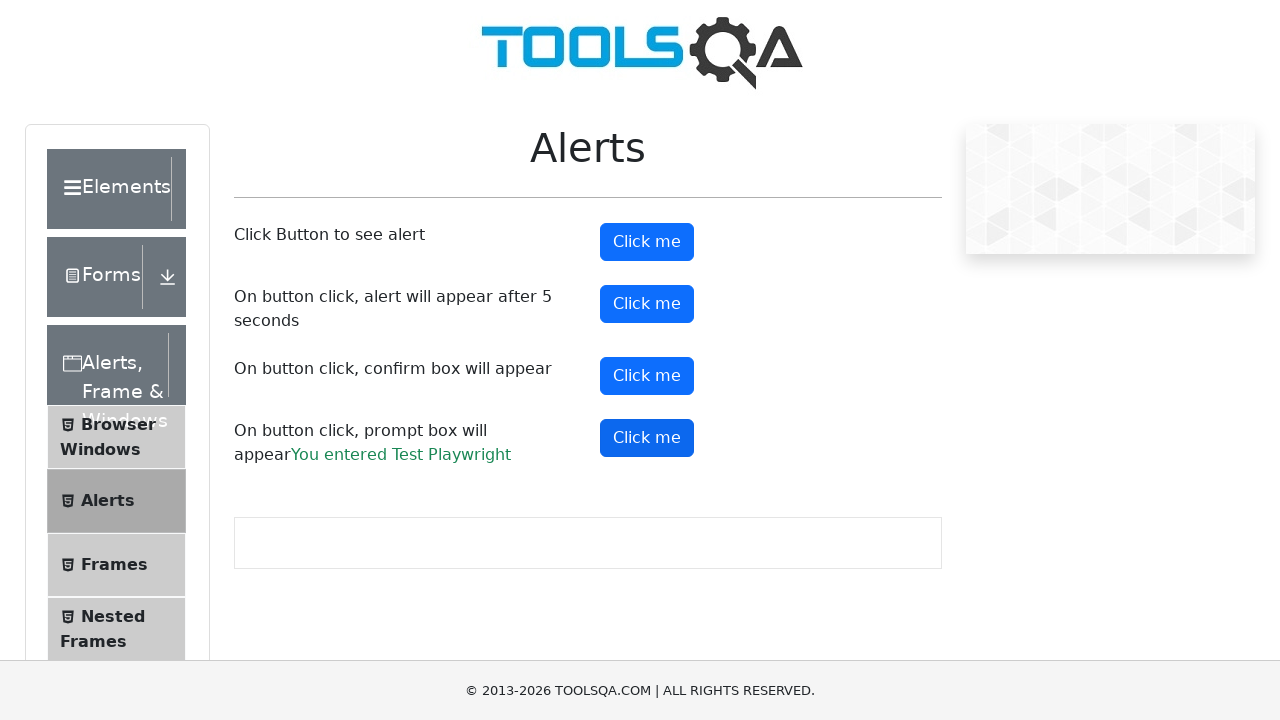

Prompt result element loaded and verified
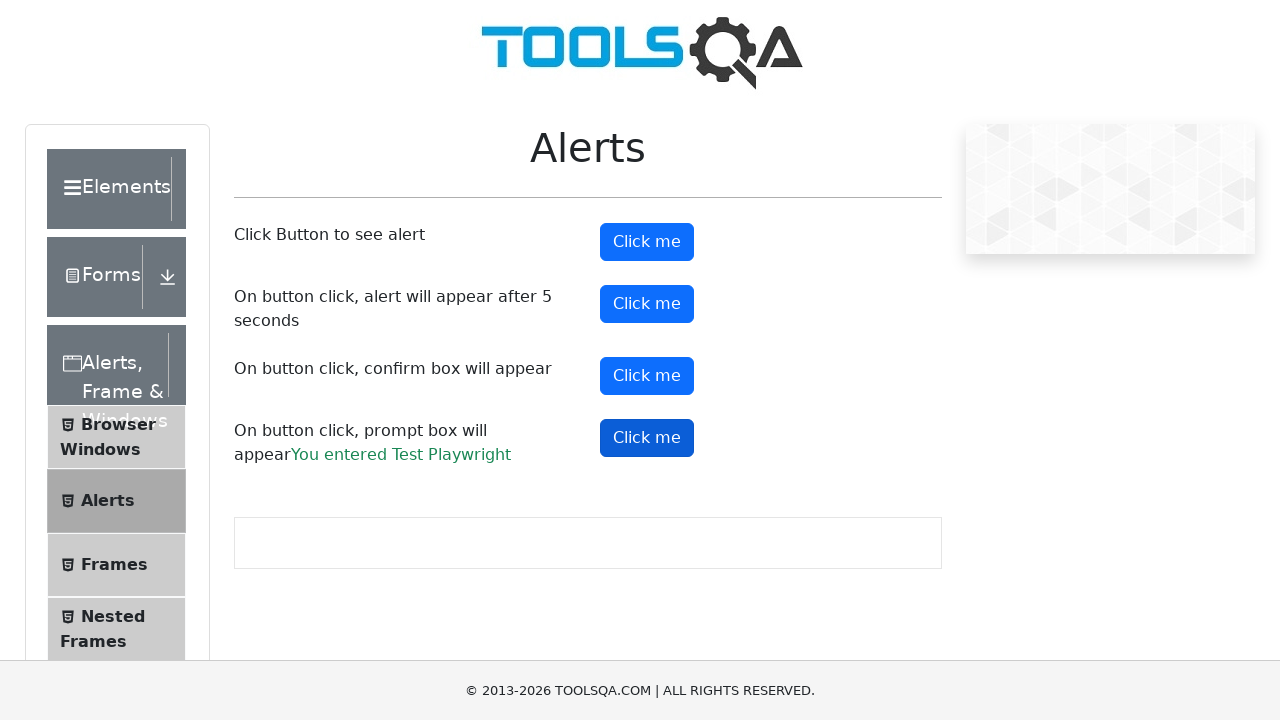

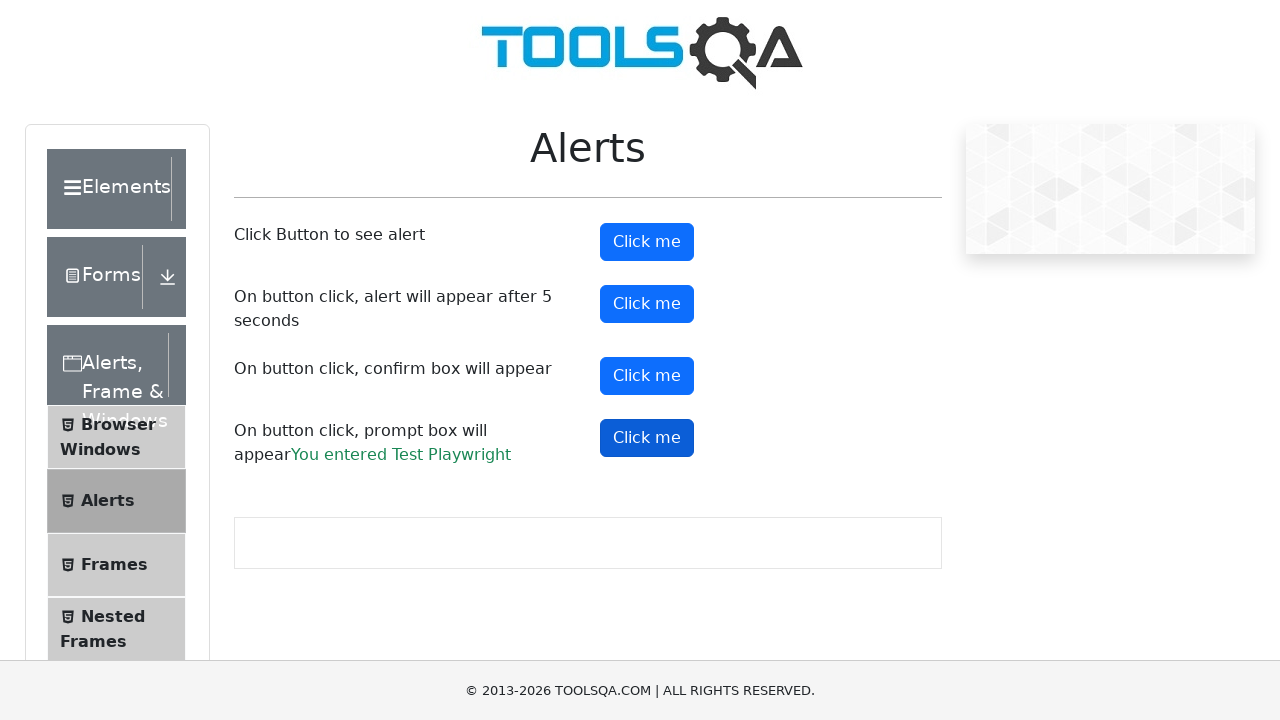